Tests page scrolling functionality by scrolling down the page twice (500px each) and then scrolling back up twice to return to the original position.

Starting URL: https://www.selenium.dev/

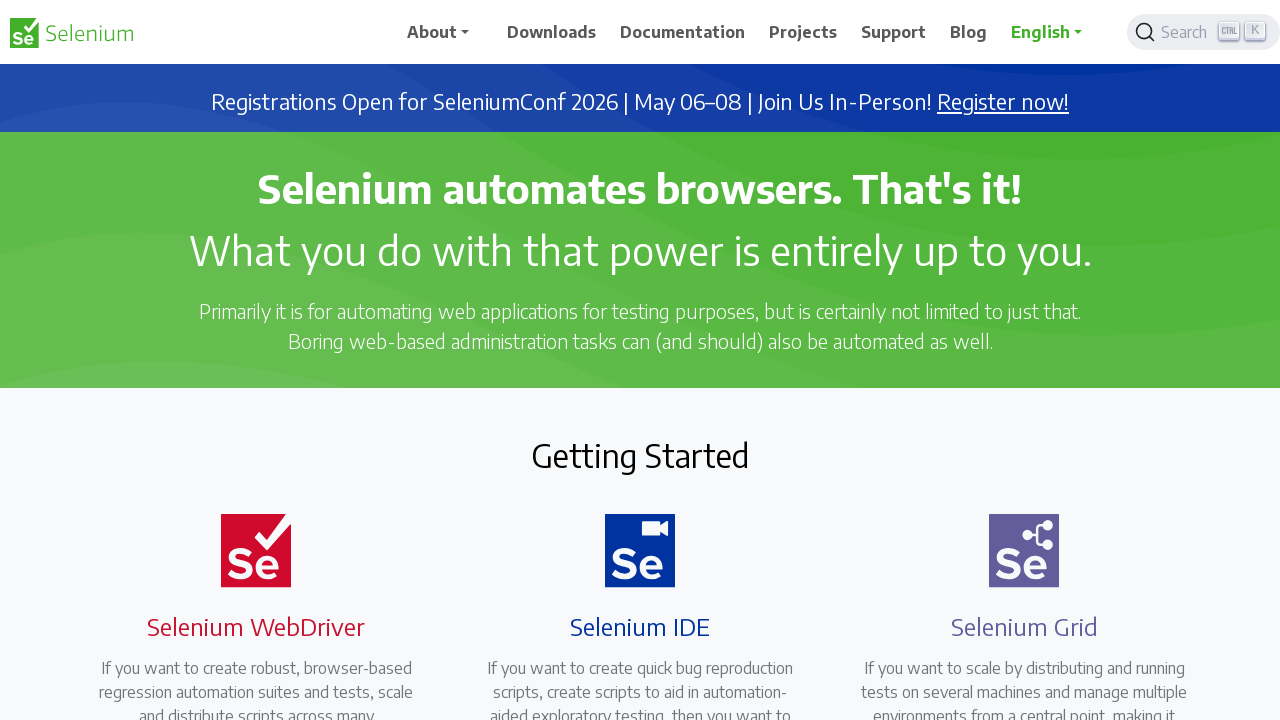

Scrolled down 500 pixels
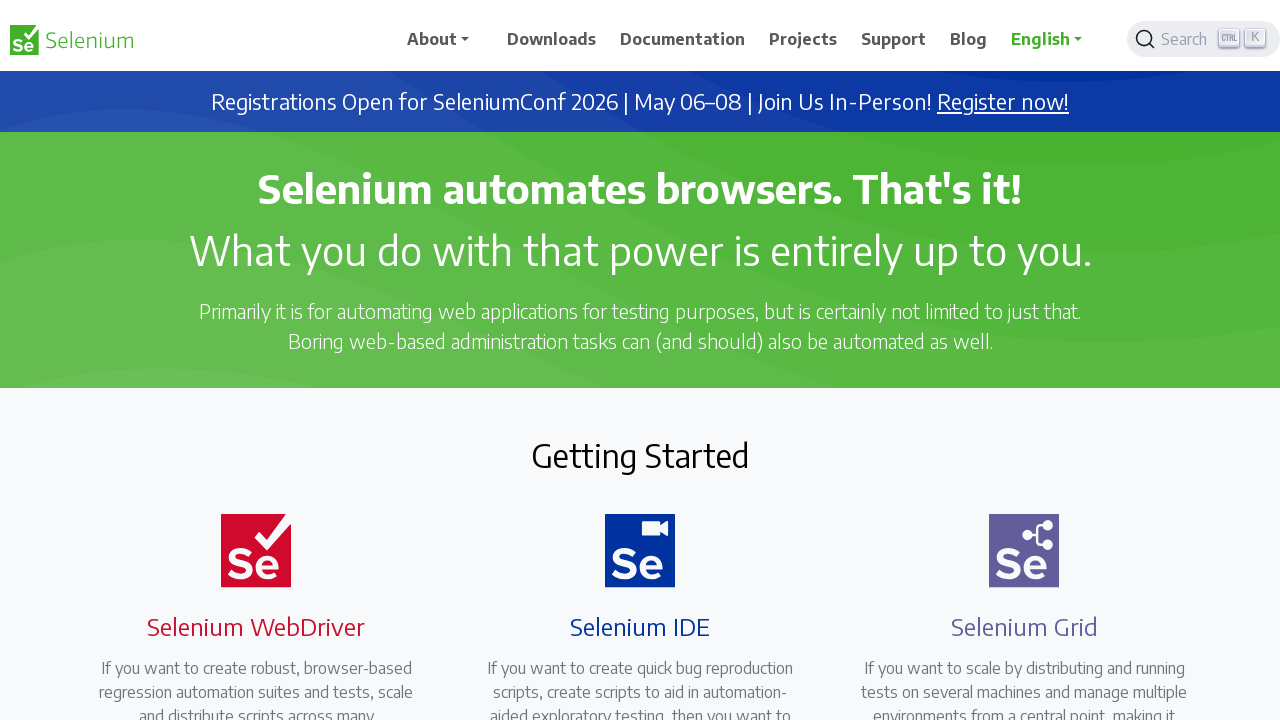

Scrolled down another 500 pixels (total 1000px down)
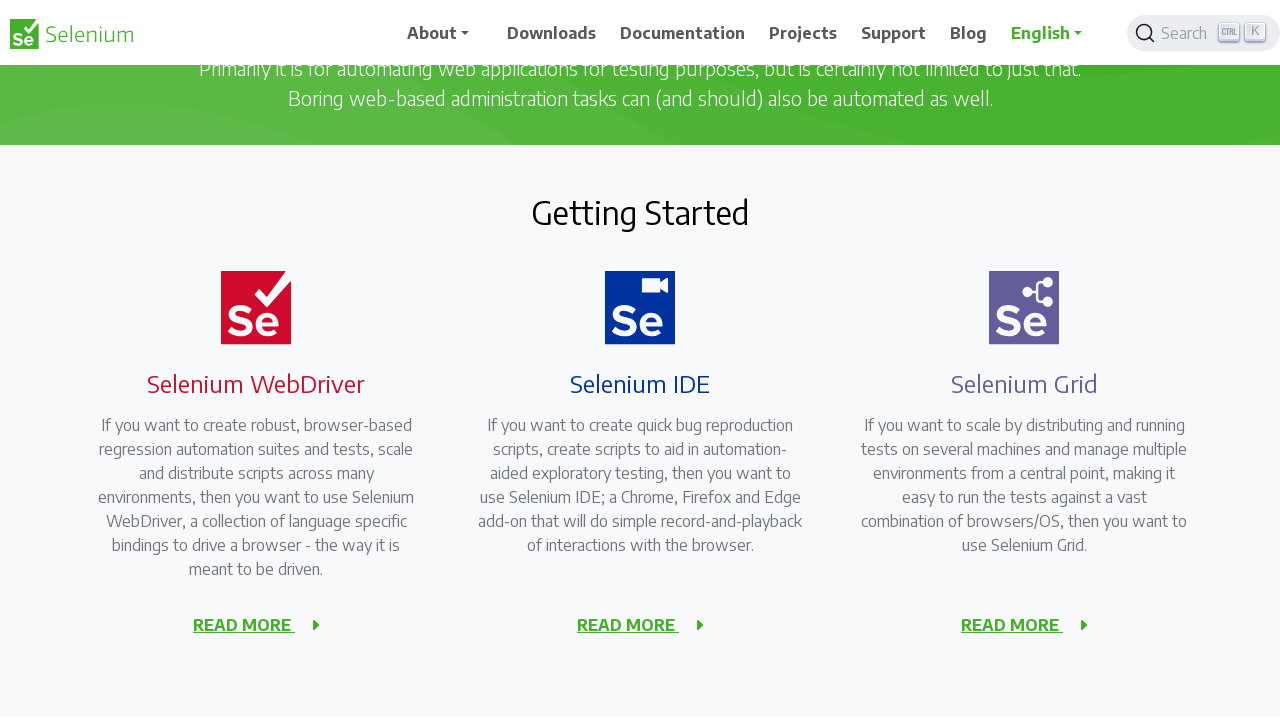

Scrolled up 500 pixels
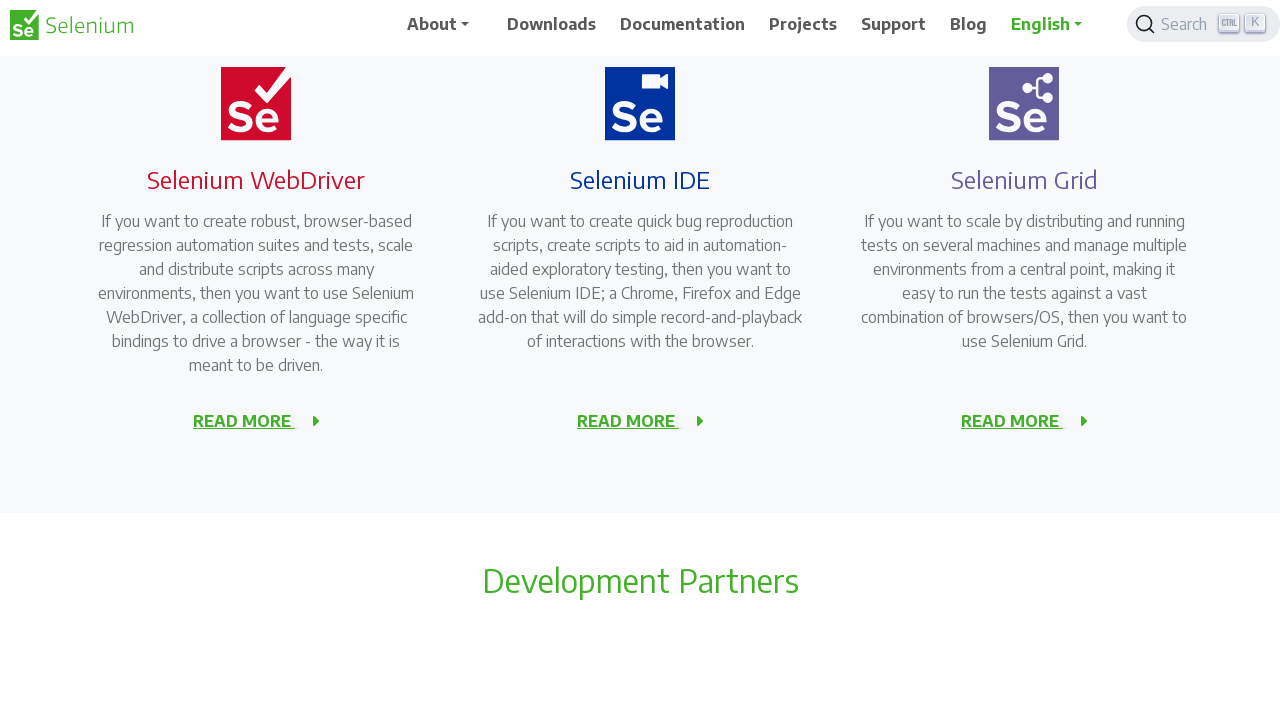

Scrolled up another 500 pixels to return to original position
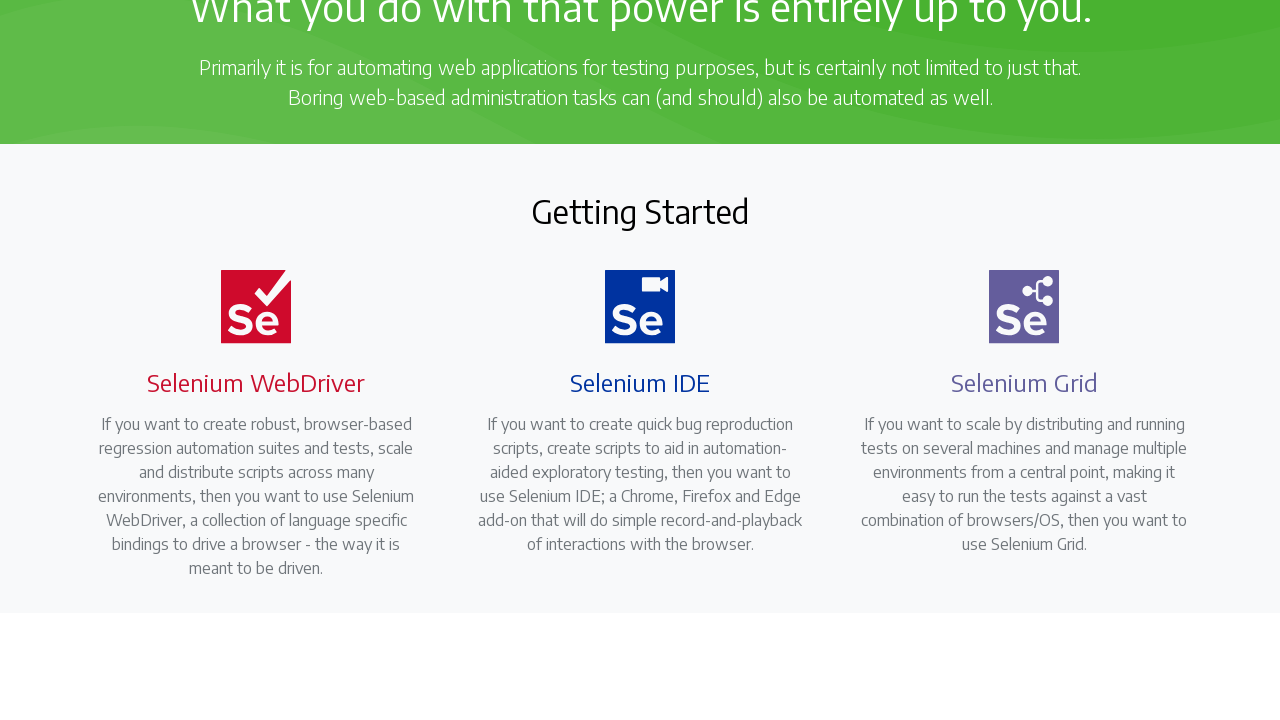

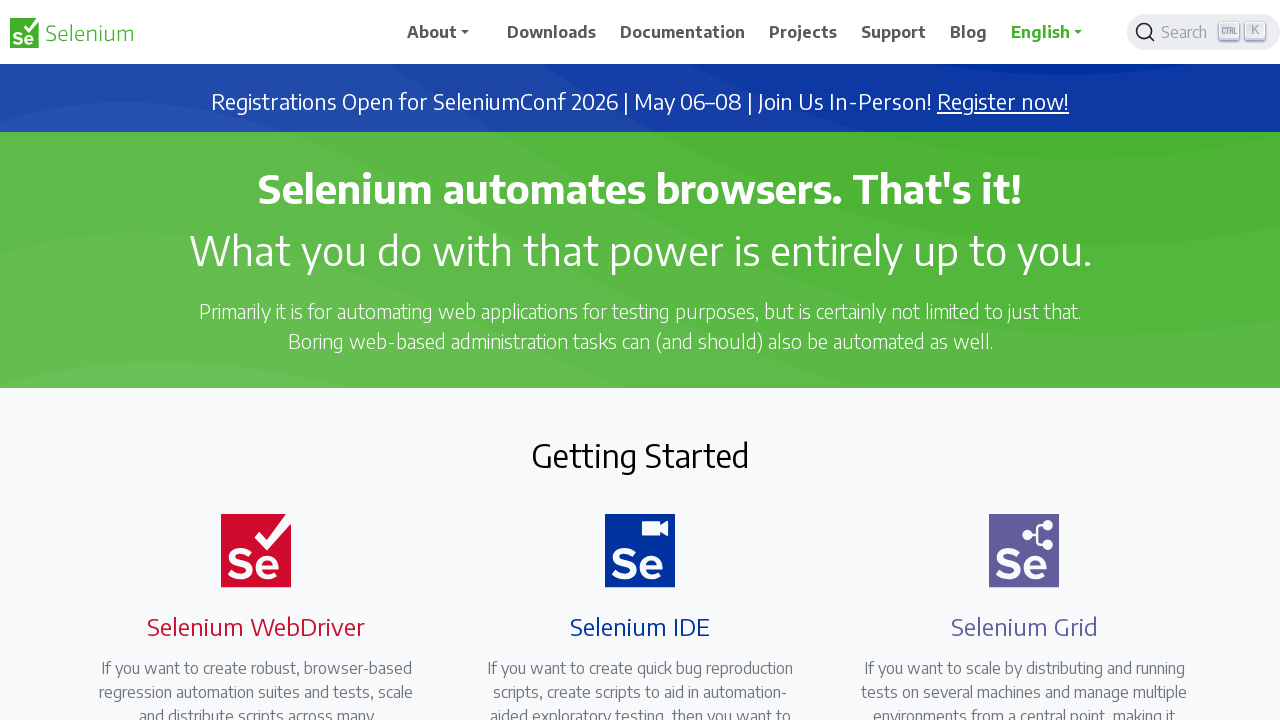